Tests the API link functionality on DemoQA by clicking the 'Created' link and verifying that a response message appears

Starting URL: https://demoqa.com/links

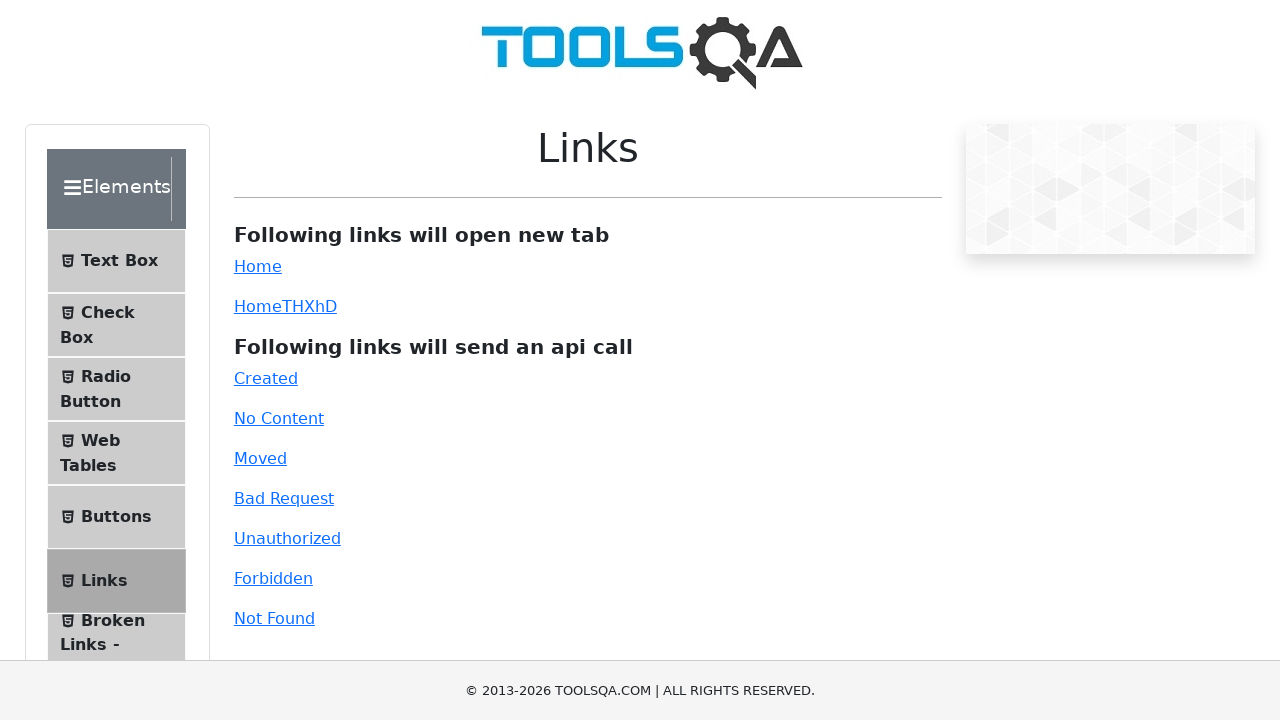

Clicked the 'Created' API link at (266, 378) on #created
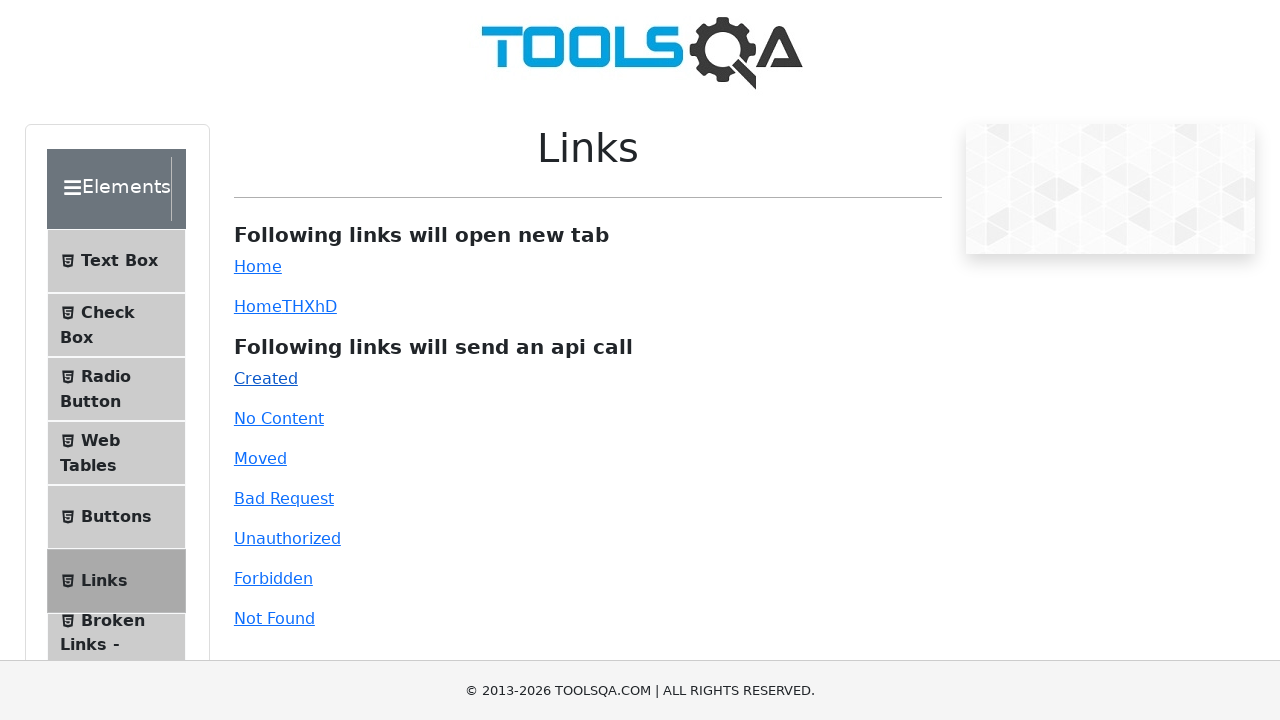

Verified that the link response message appeared
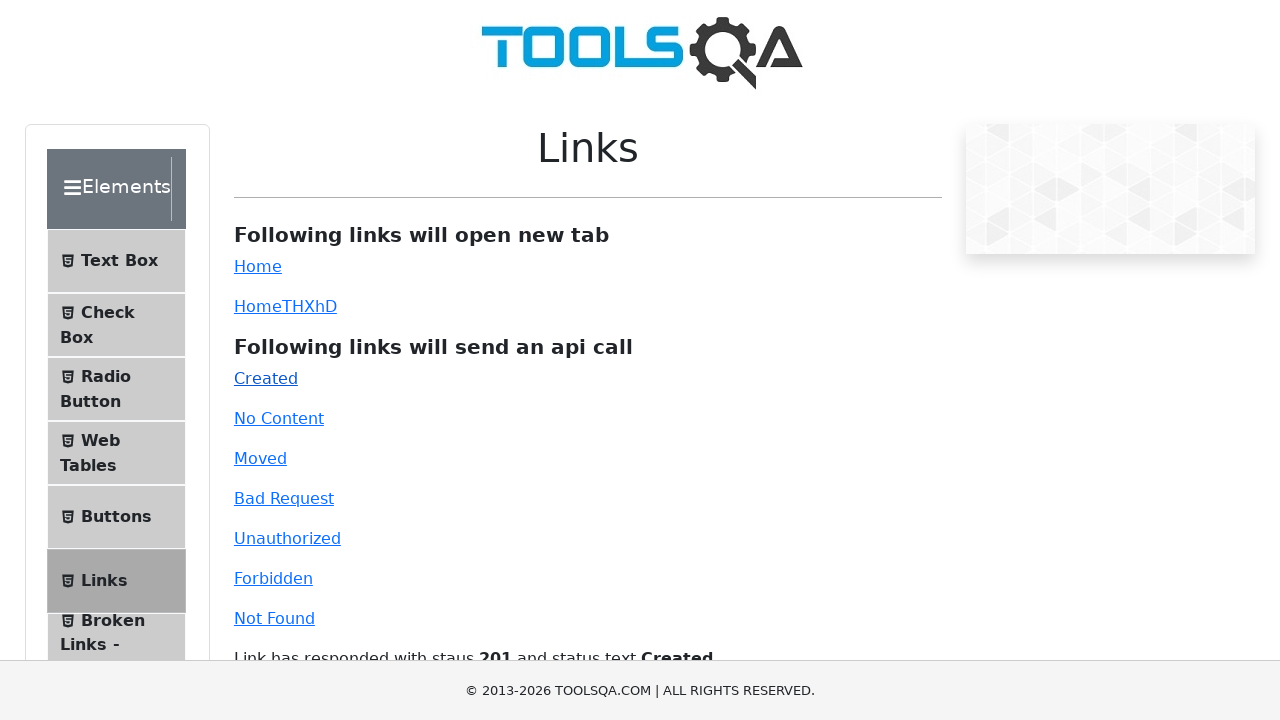

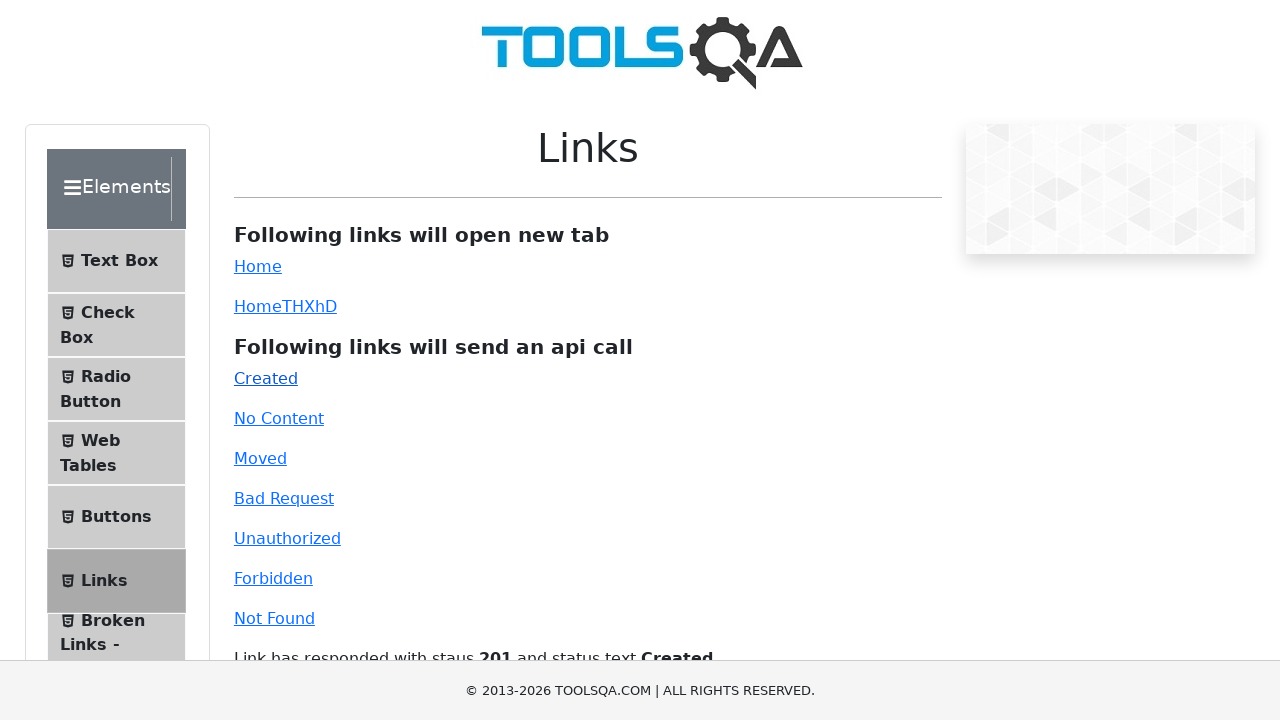